Tests dropdown functionality by navigating to a practice site, clicking through to the dropdown test page, and selecting an option from the dropdown menu

Starting URL: https://practice.expandtesting.com

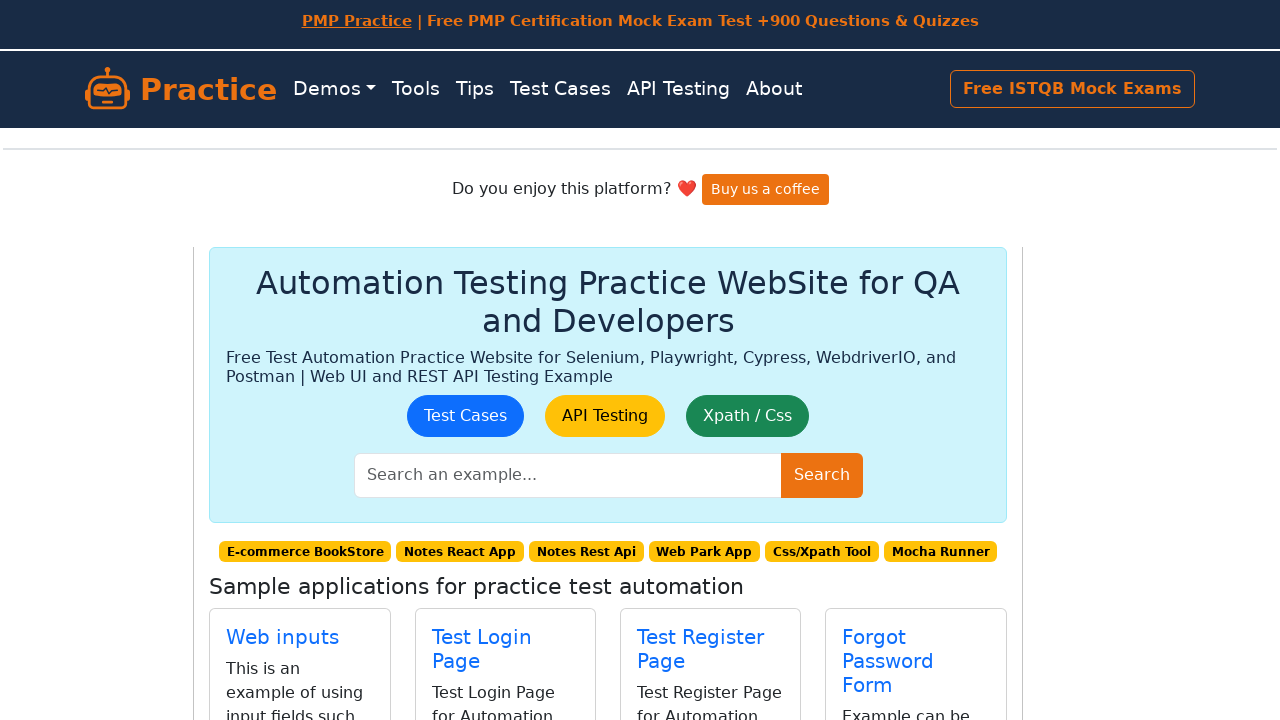

Located 'Try it out' link for Dropdown List section
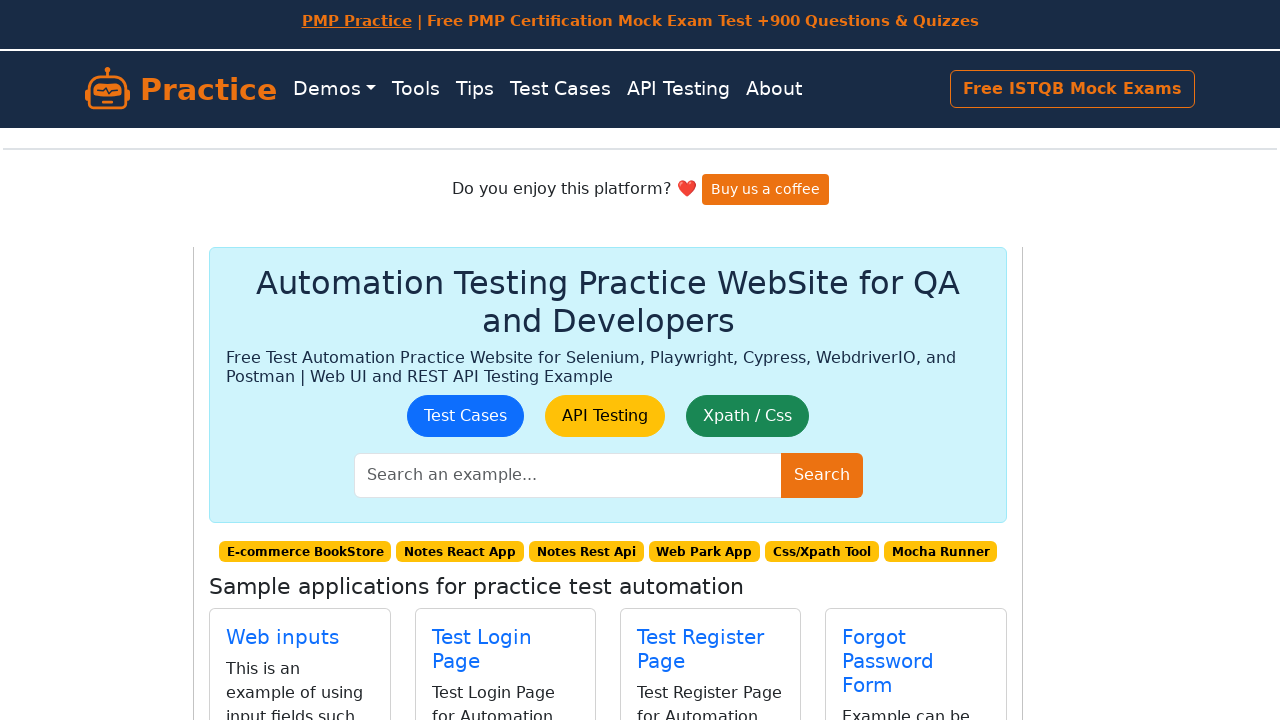

Clicked 'Try it out' link using JavaScript to navigate to dropdown test page
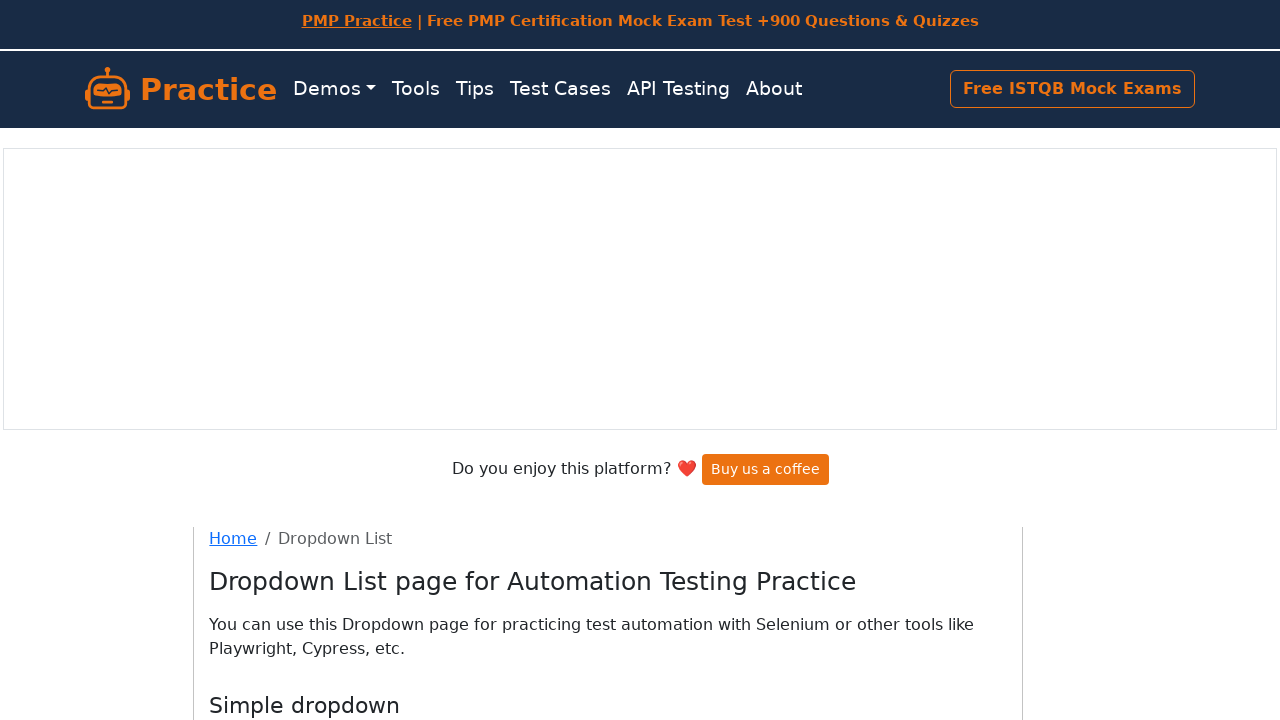

Selected 'Option 1' from the dropdown menu on #dropdown
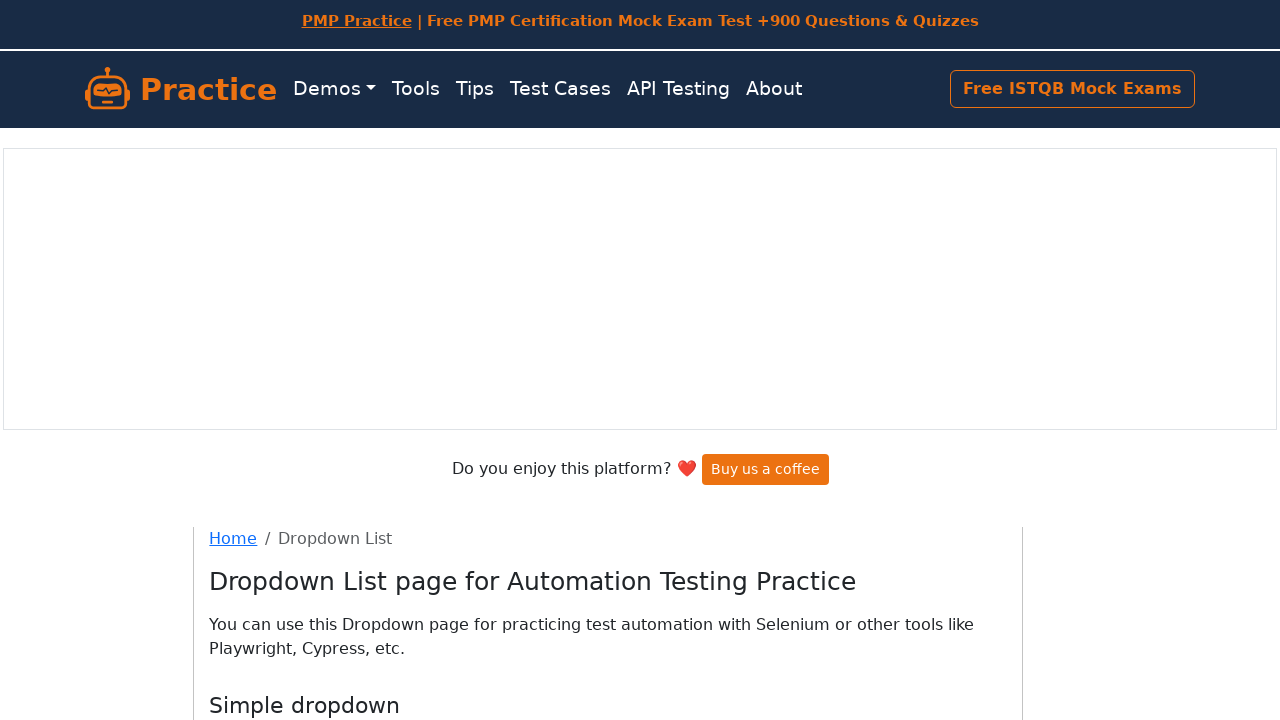

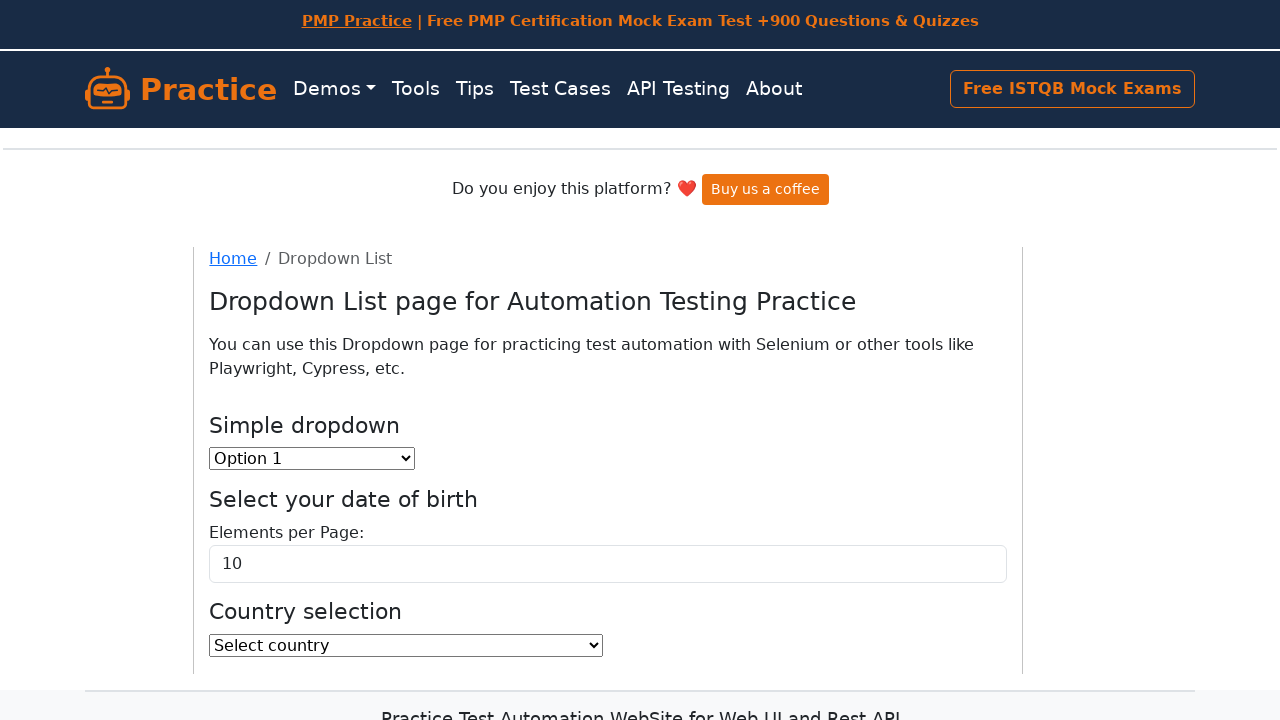